Tests drag and drop functionality by dragging a draggable element onto a droppable target area

Starting URL: https://jqueryui.com/resources/demos/droppable/default.html

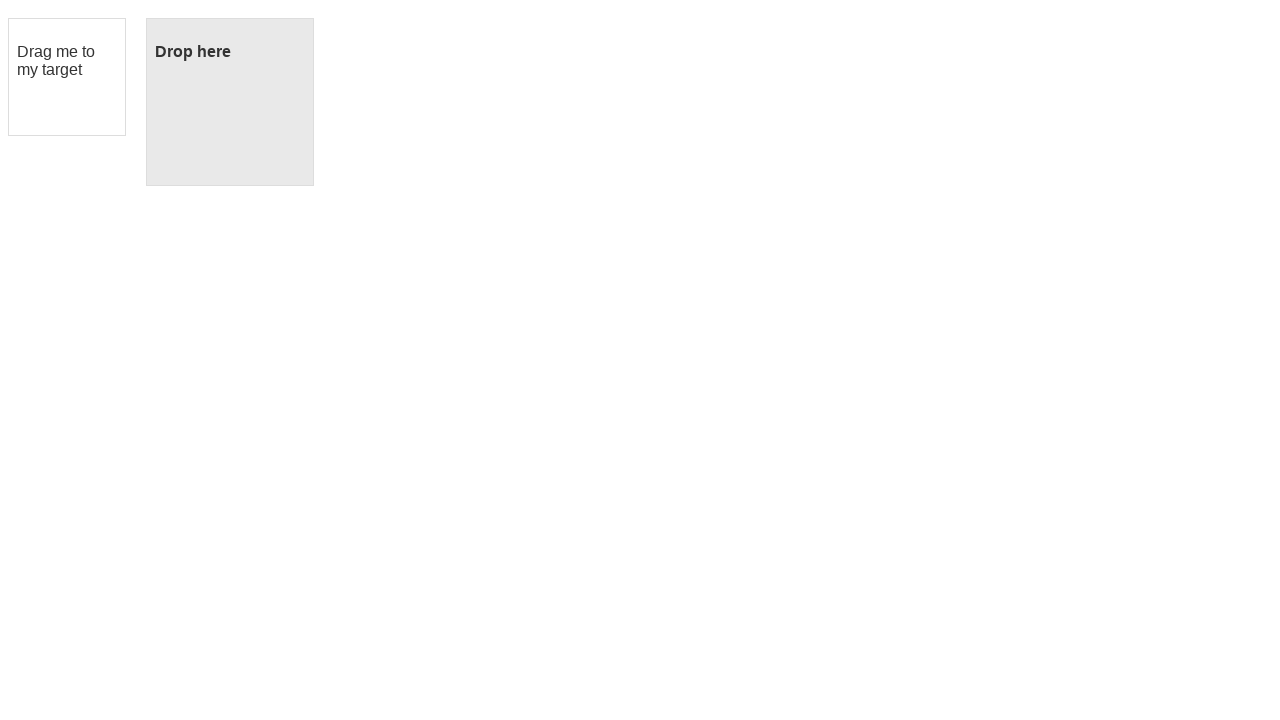

Waited for draggable element to be visible
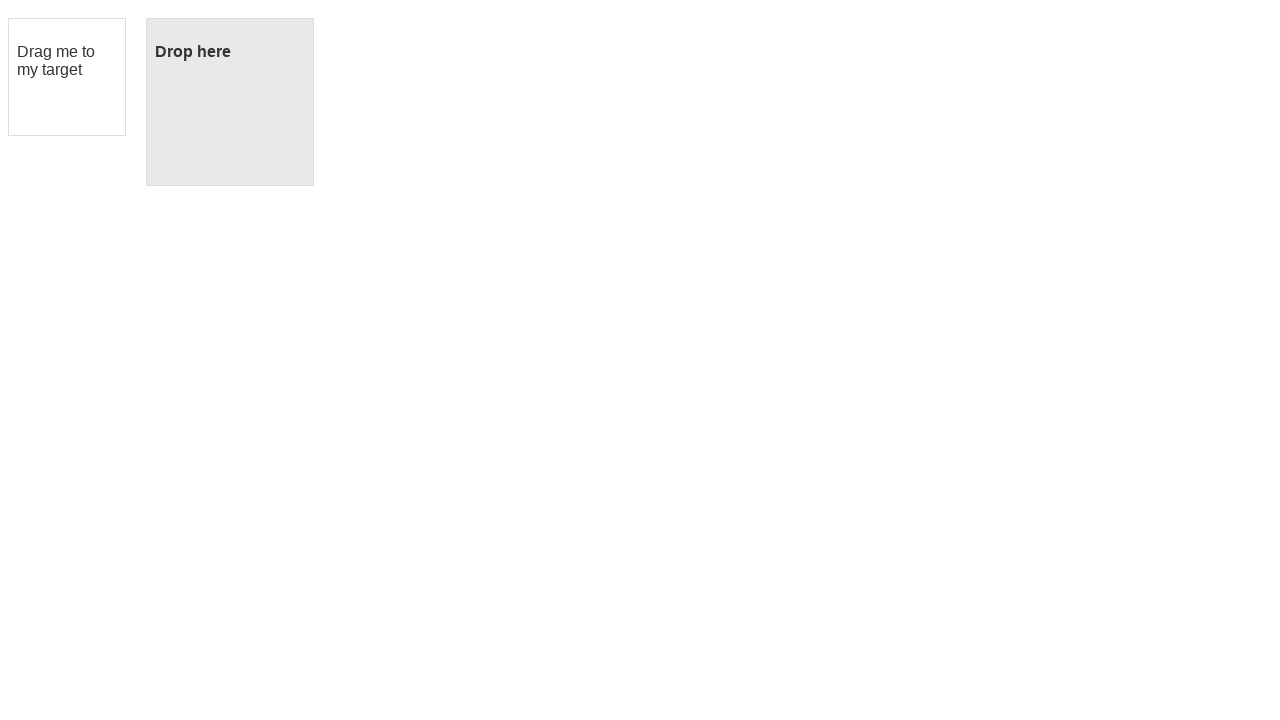

Waited for droppable element to be visible
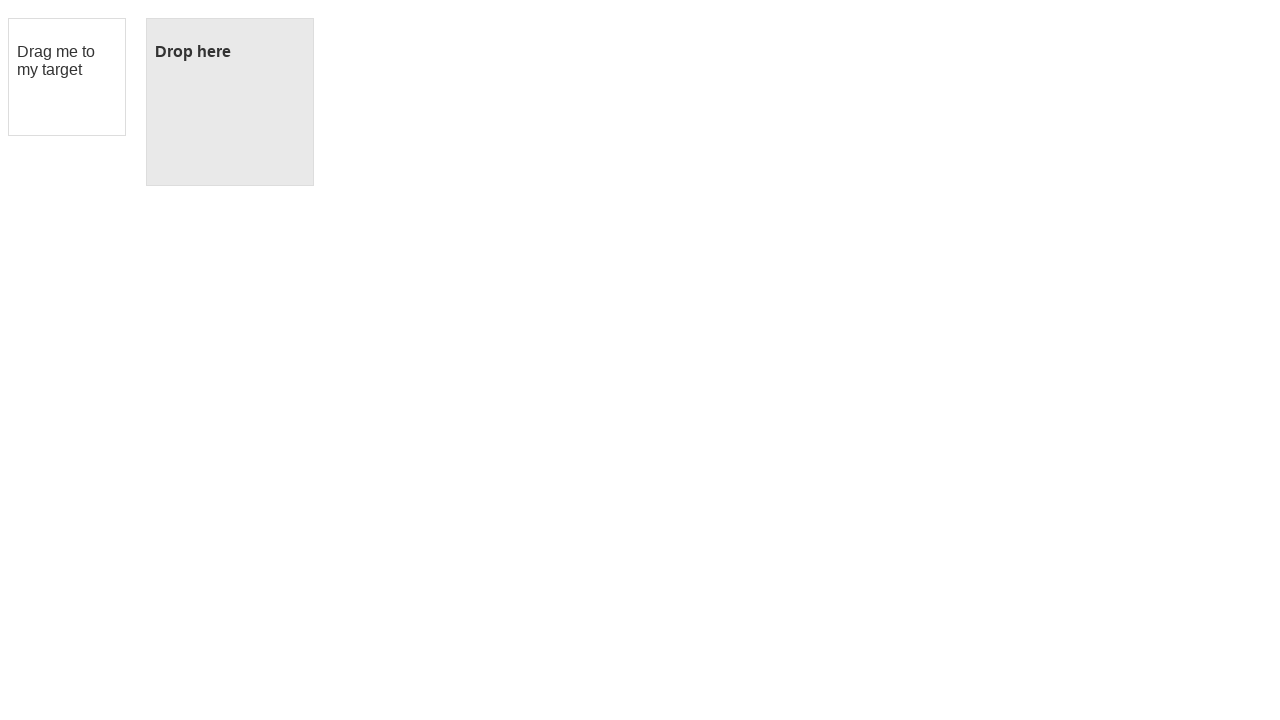

Dragged draggable element onto droppable target area at (230, 102)
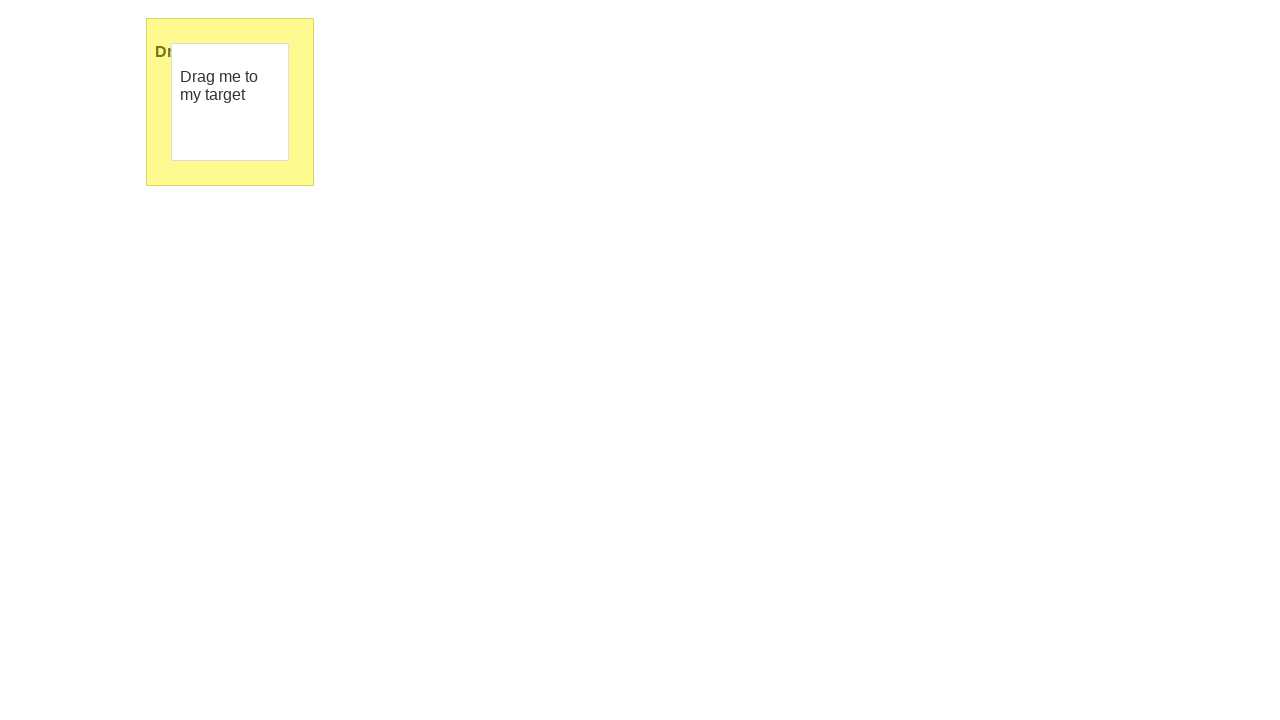

Verified drop was successful - droppable element text changed to 'Dropped!'
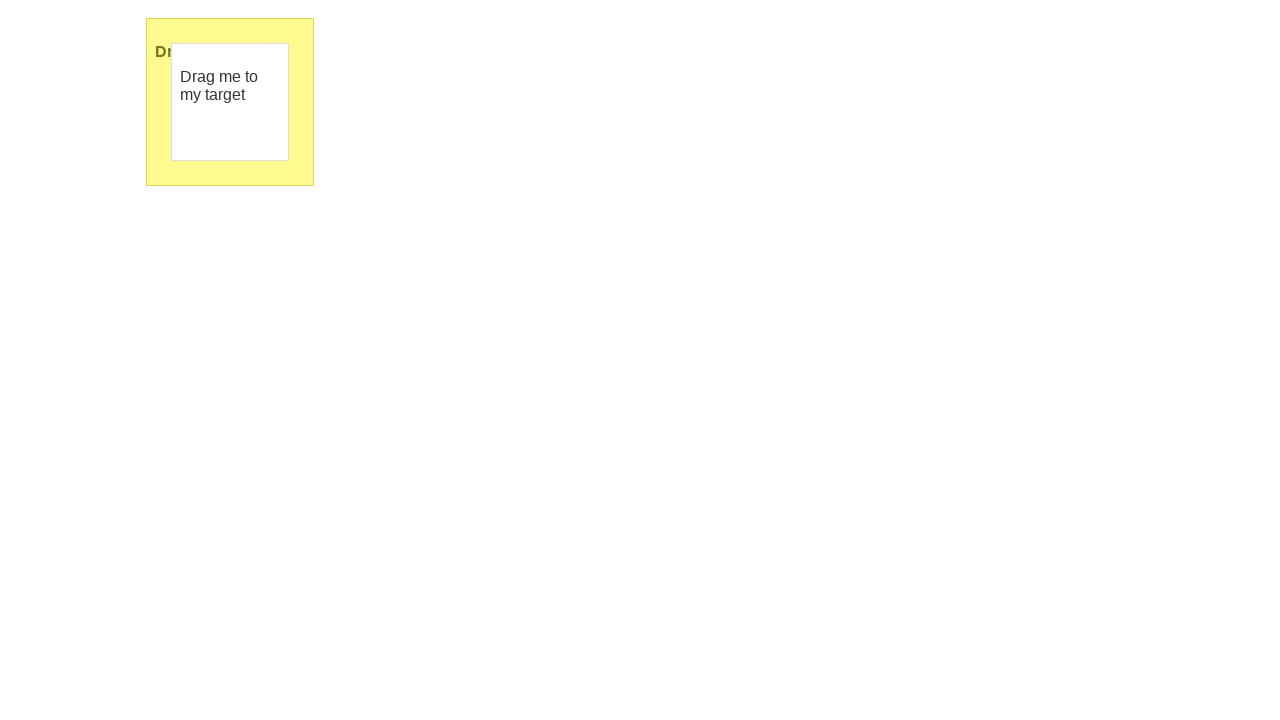

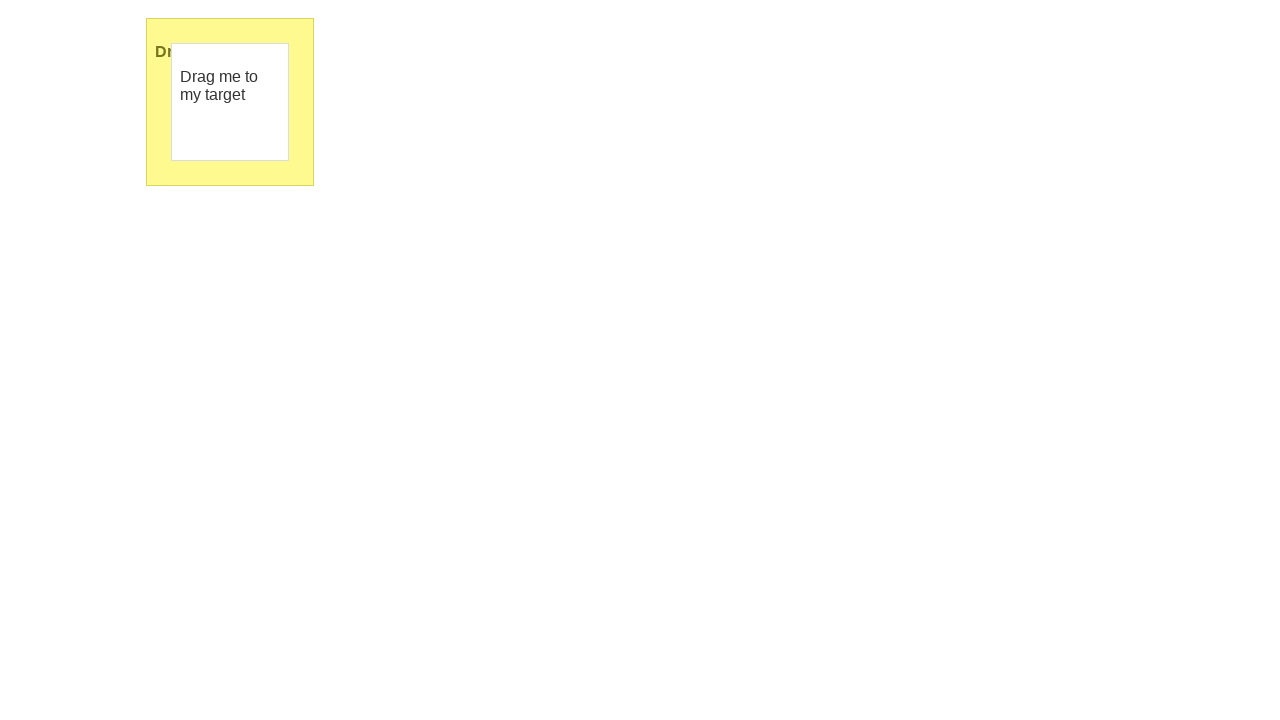